Tests various alert interactions including accepting alerts, dismissing confirm boxes, and entering text in prompt alerts

Starting URL: http://demo.automationtesting.in/Alerts.html

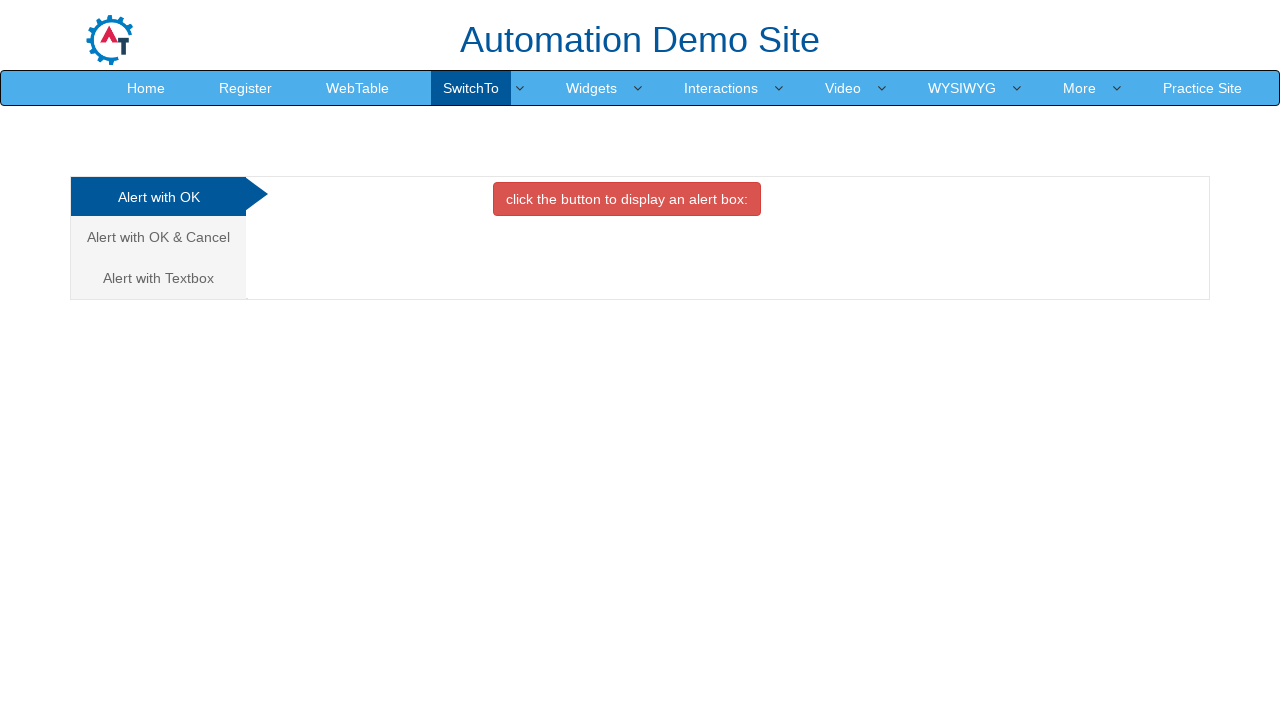

Clicked 'Alert with OK' tab at (158, 197) on text=Alert with OK
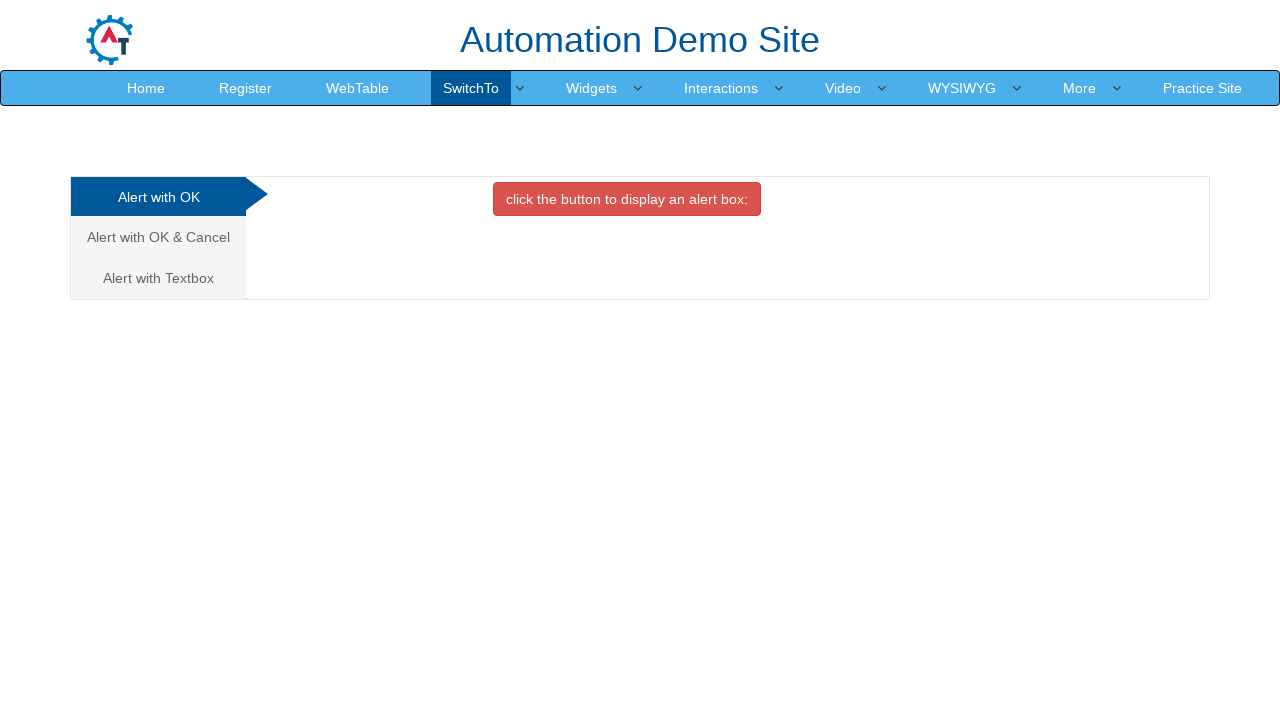

Clicked button to display alert box at (627, 199) on button[onclick='alertbox()']
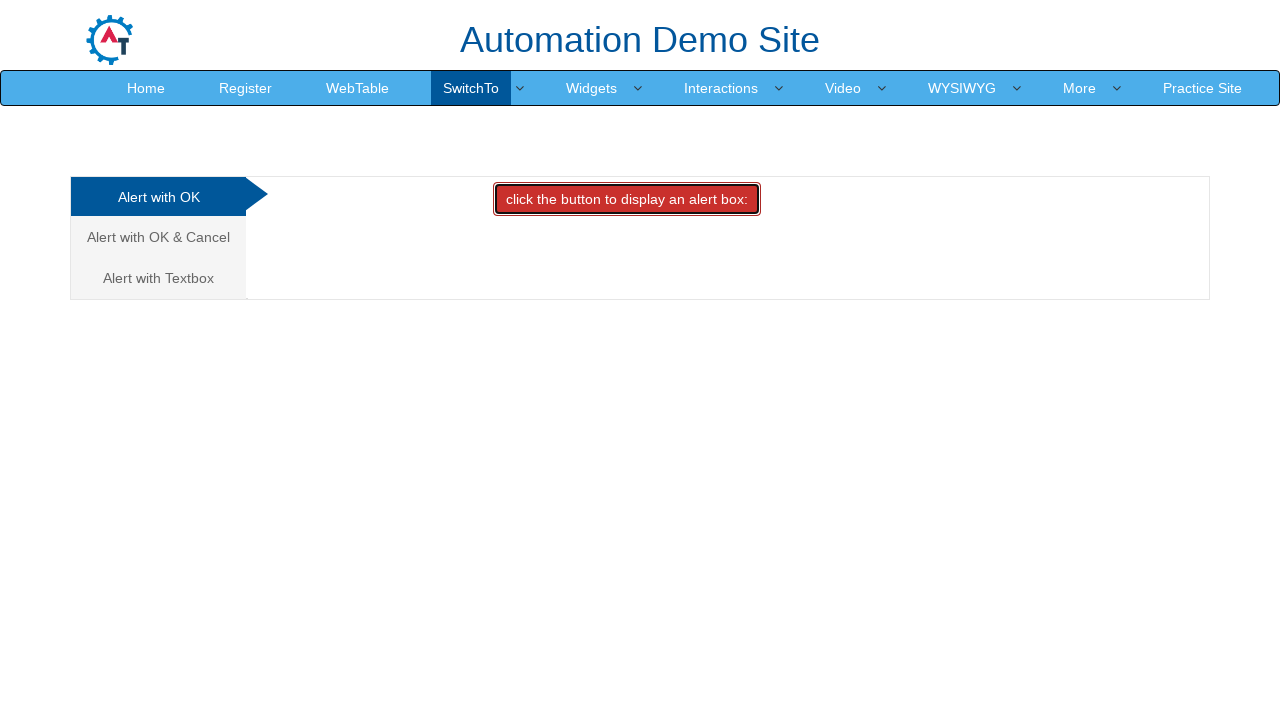

Displayed alert box and accepted it at (627, 199) on button[onclick='alertbox()']
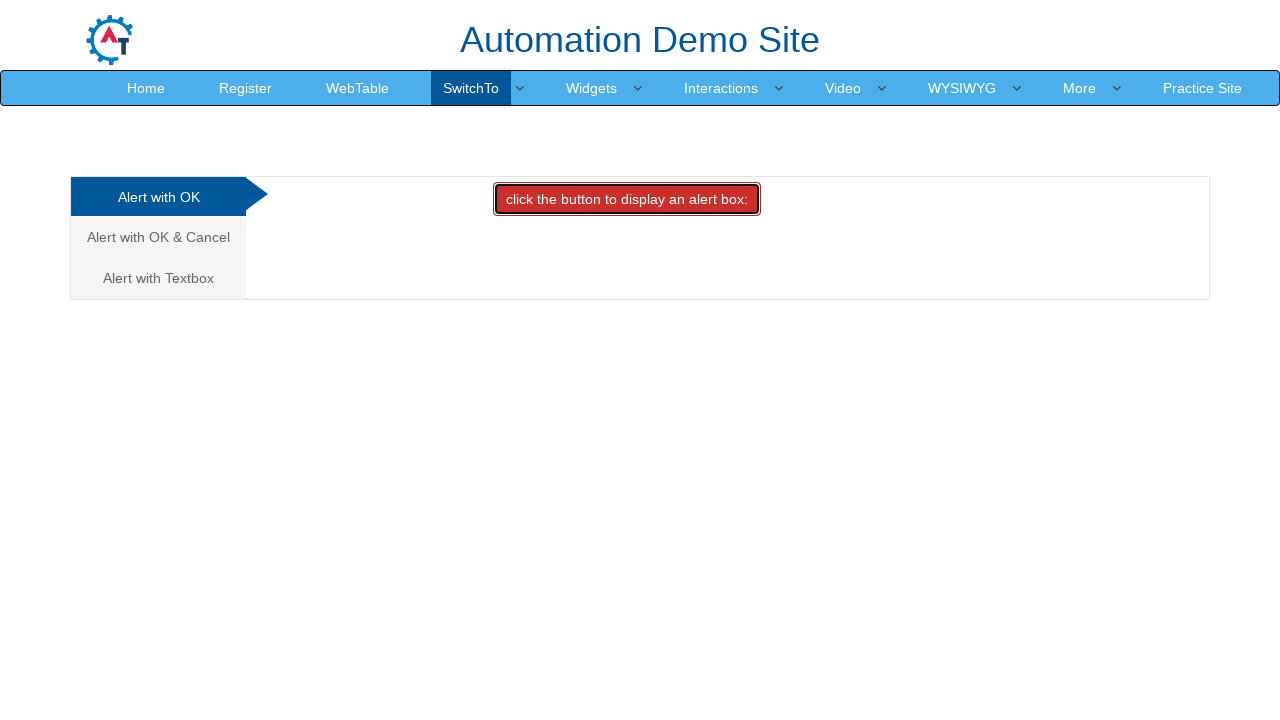

Clicked 'Alert with OK & Cancel' tab at (158, 237) on text=Alert with OK & Cancel
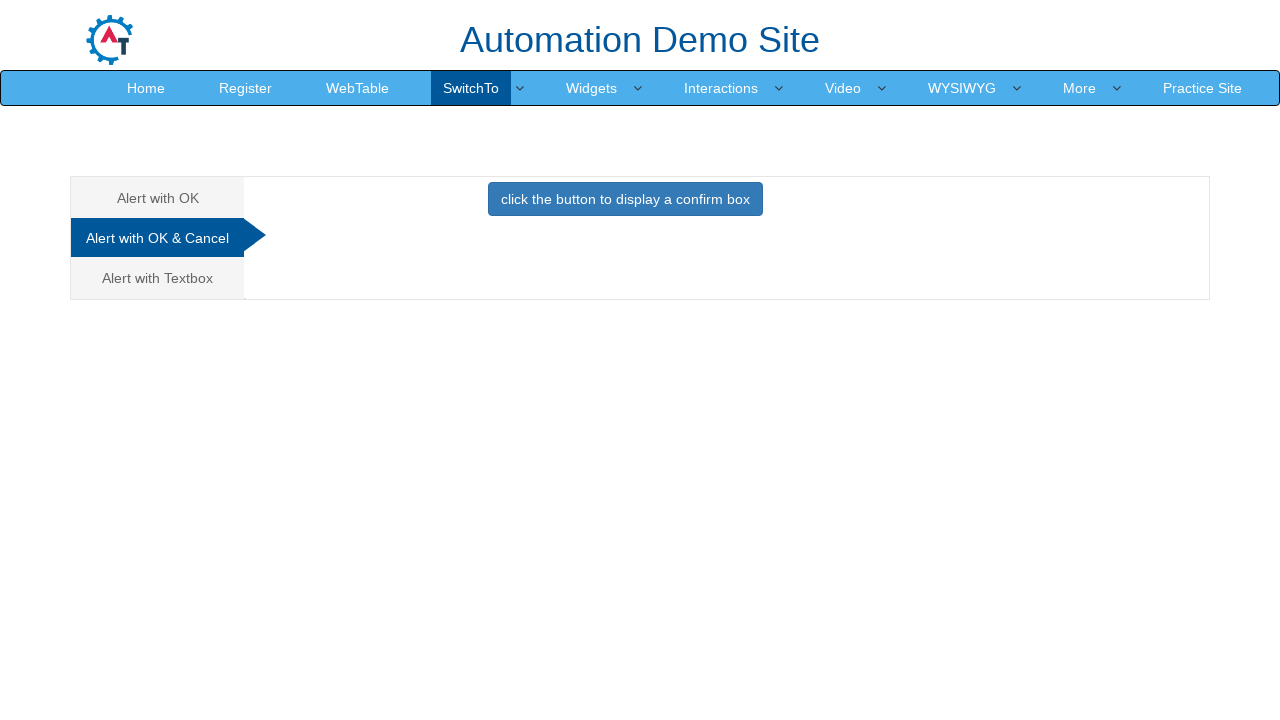

Displayed confirm box and dismissed it at (625, 199) on button[onclick='confirmbox()']
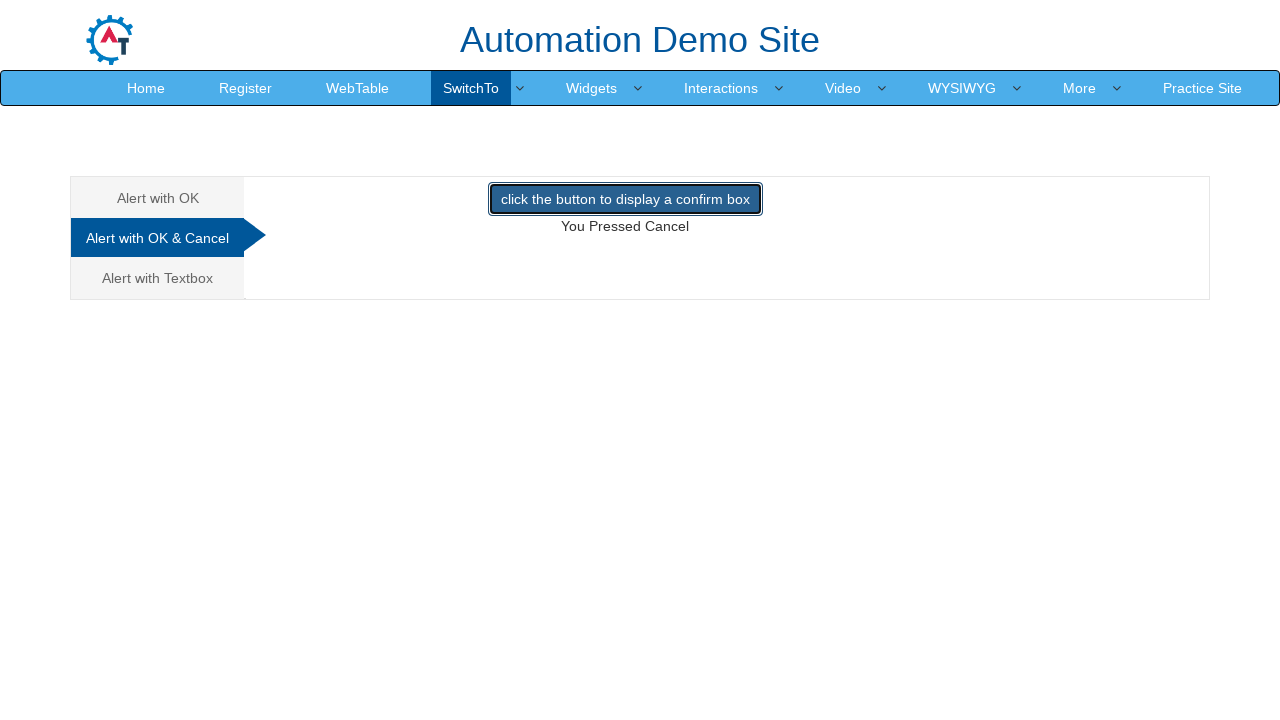

Clicked 'Alert with Textbox' tab at (158, 278) on text=Alert with Textbox
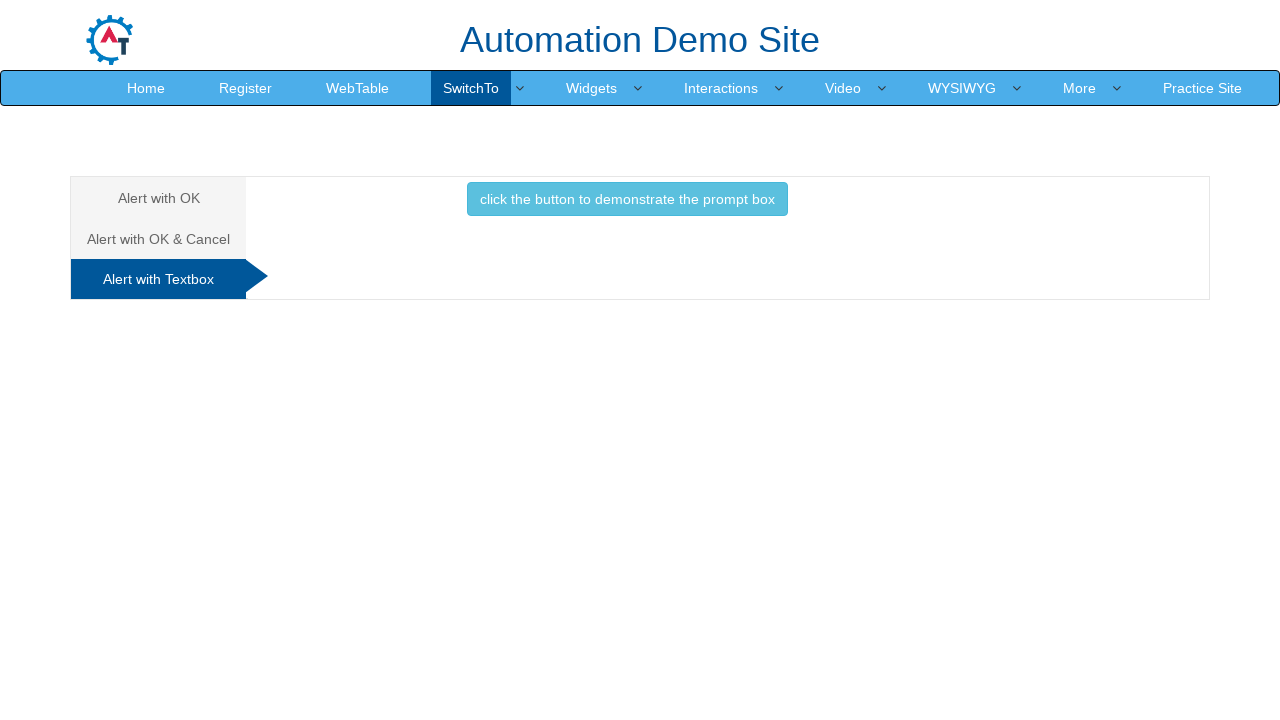

Displayed prompt box and entered 'Mustafa' at (627, 199) on button[onclick='promptbox()']
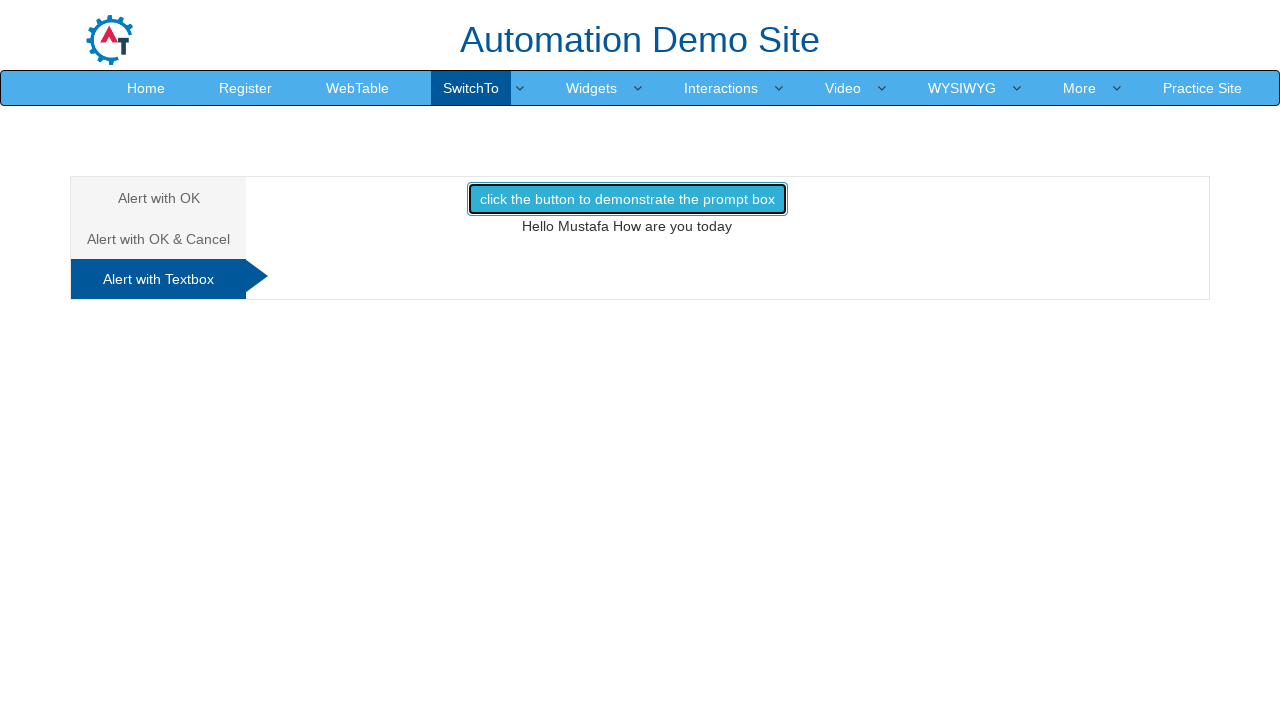

Verified that 'Mustafa' was entered in the prompt and displayed correctly
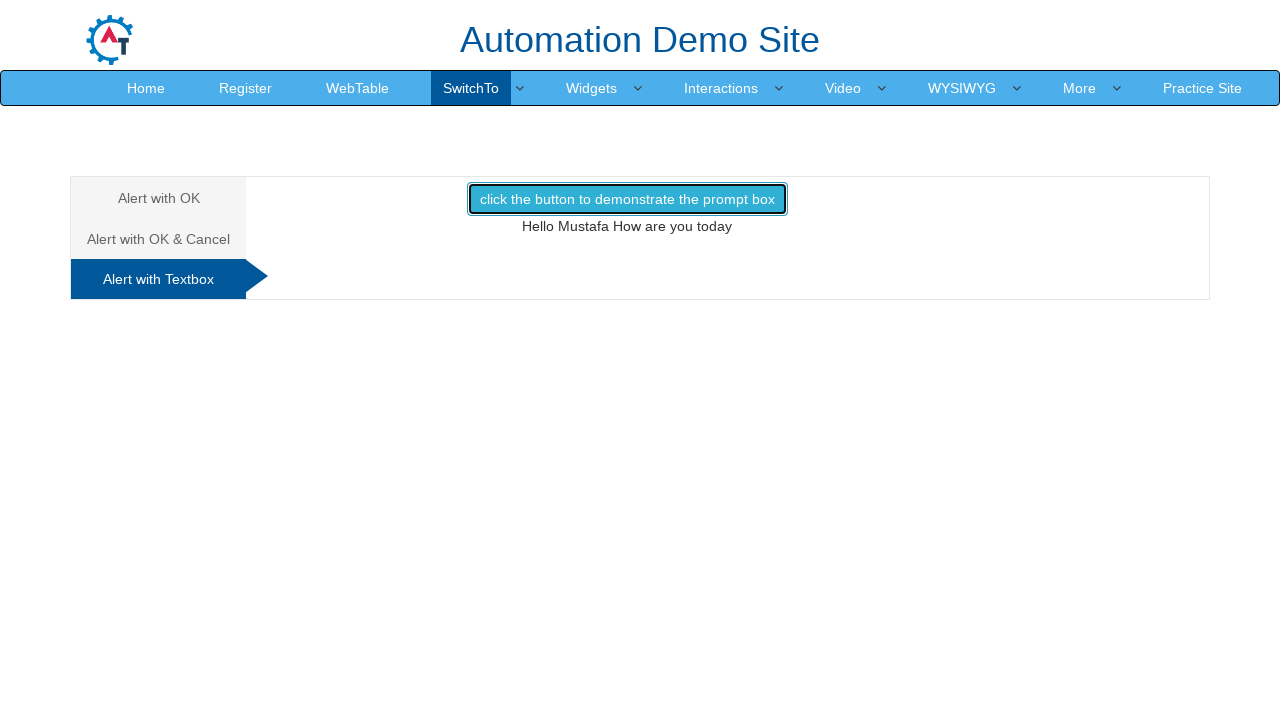

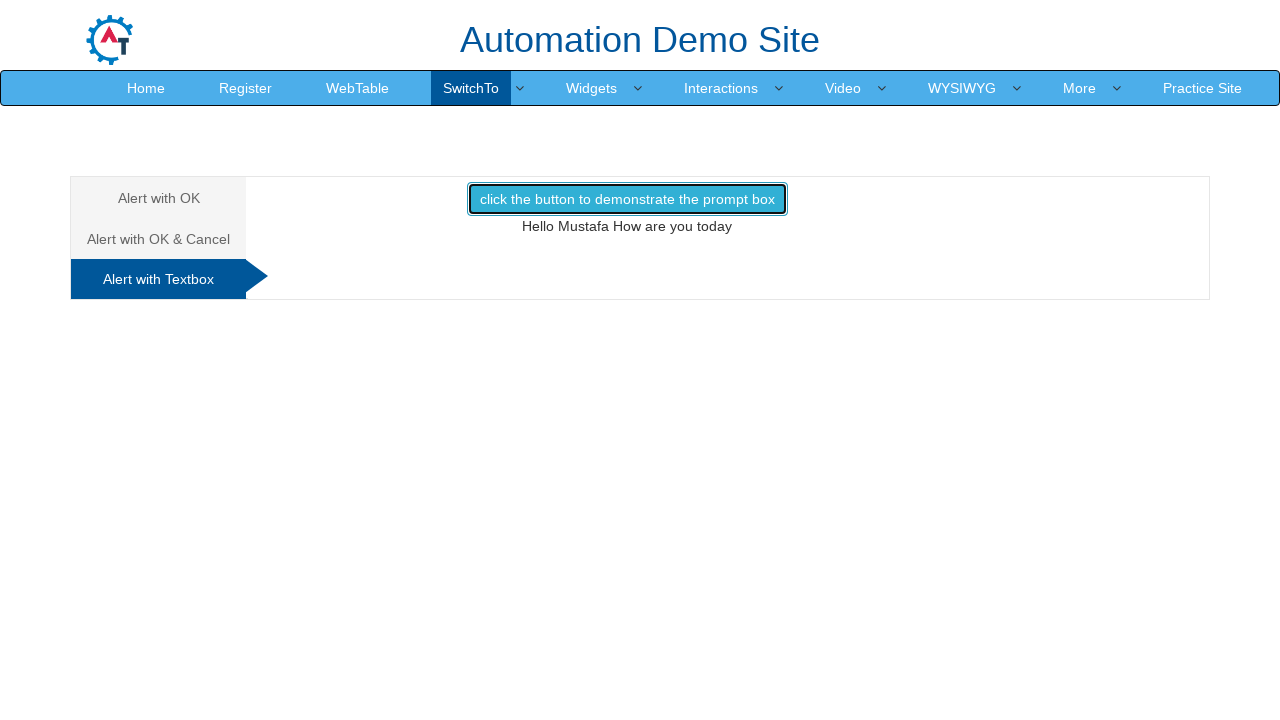